Tests viewing a specific product by clicking on it from the shop page

Starting URL: http://practice.automationtesting.in/

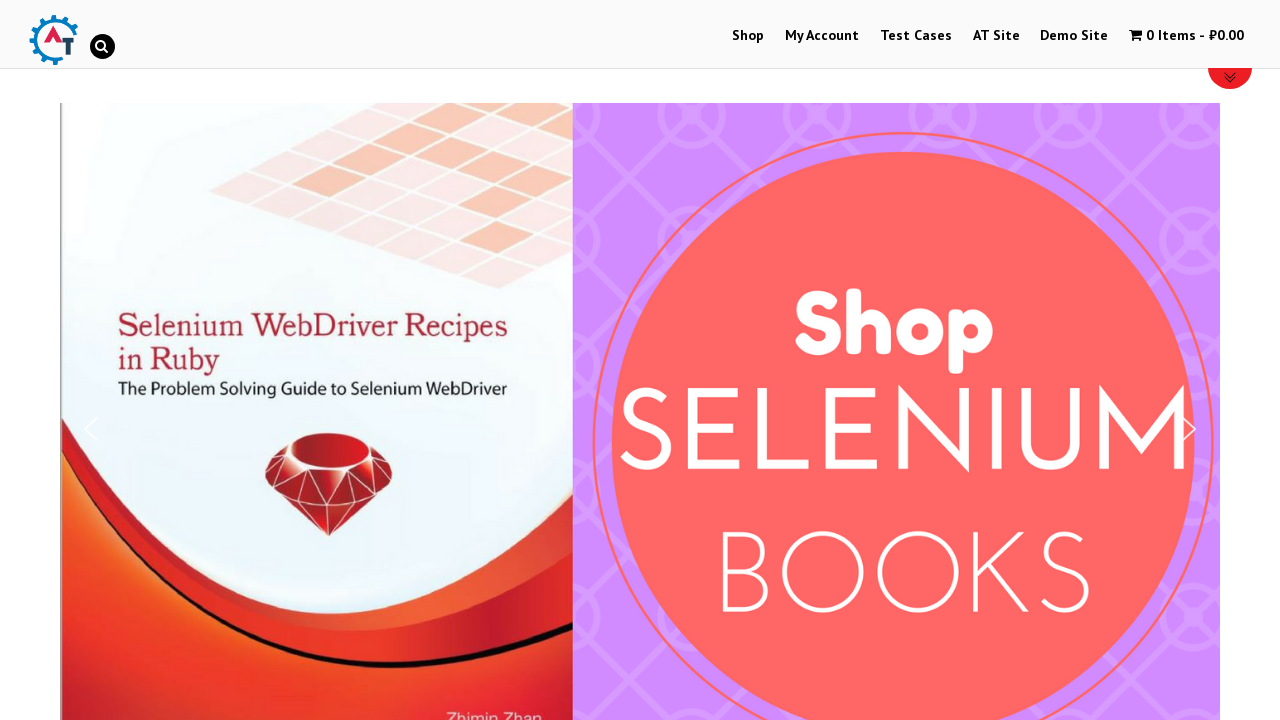

Clicked on Shop Menu at (748, 36) on xpath=//li[@id='menu-item-40']/a
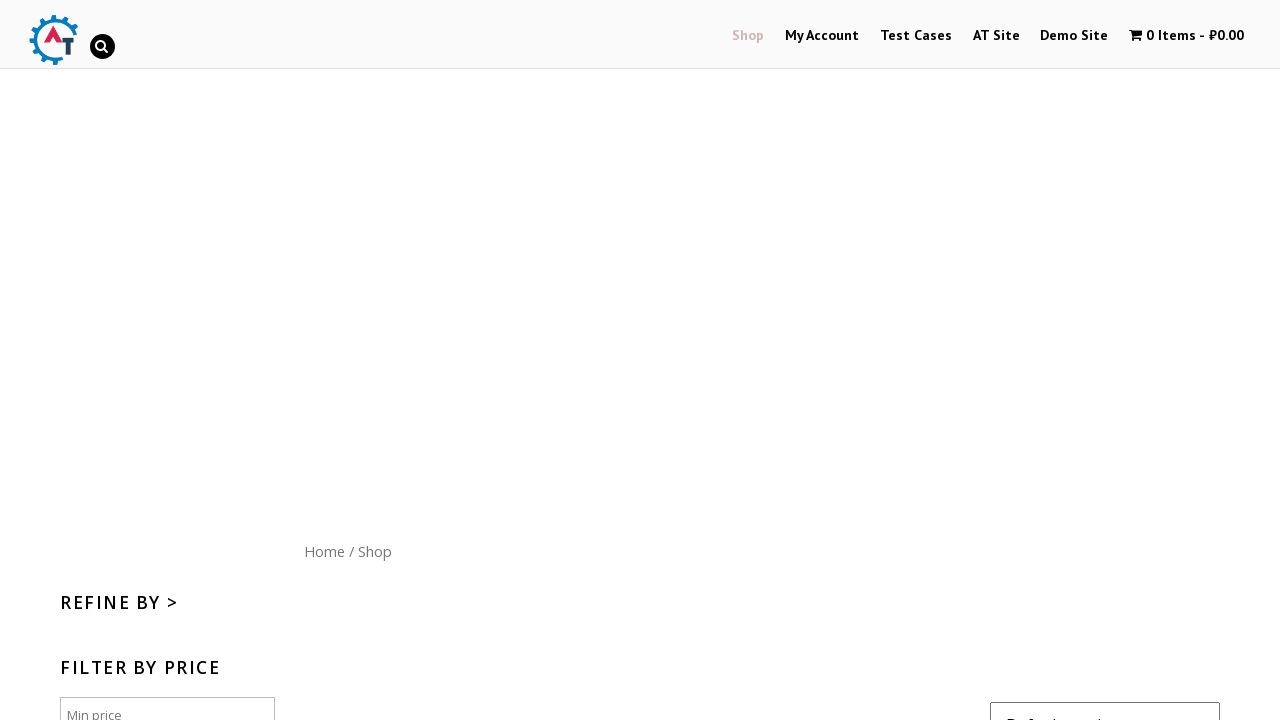

Clicked on a specific product from the shop page at (1115, 361) on xpath=//*[@id='content']/ul/li[4]
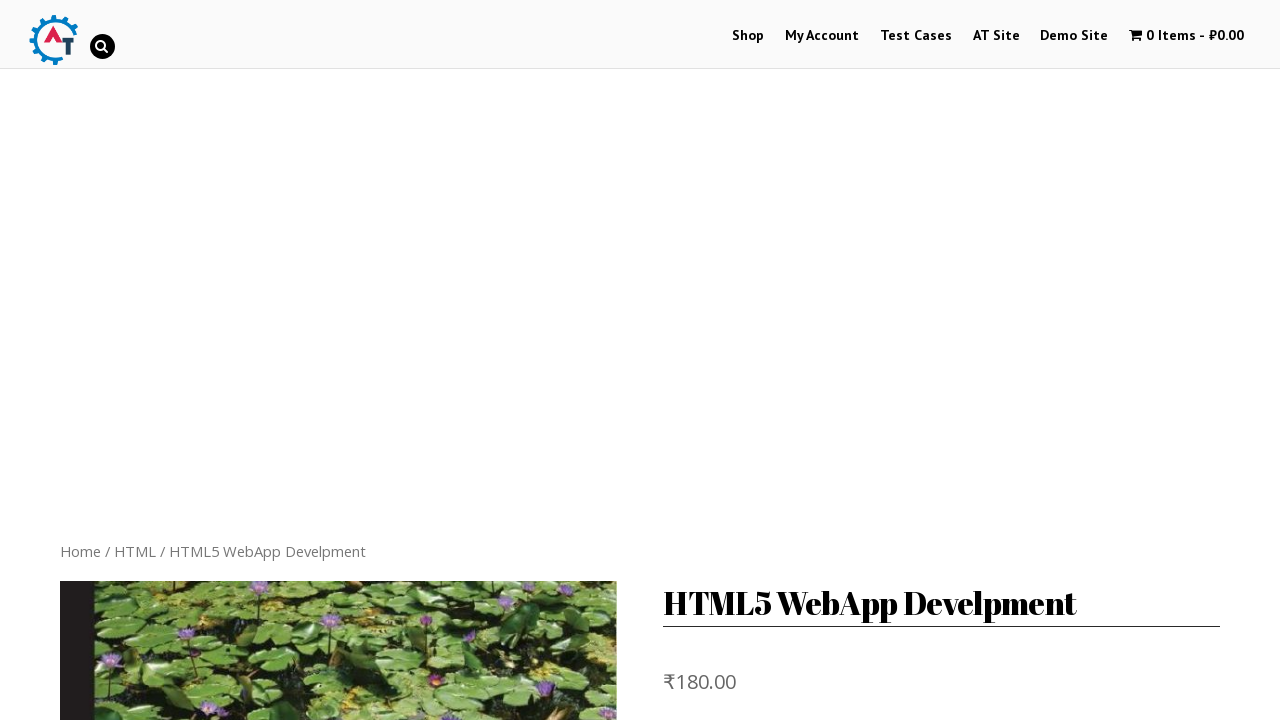

Product details loaded successfully
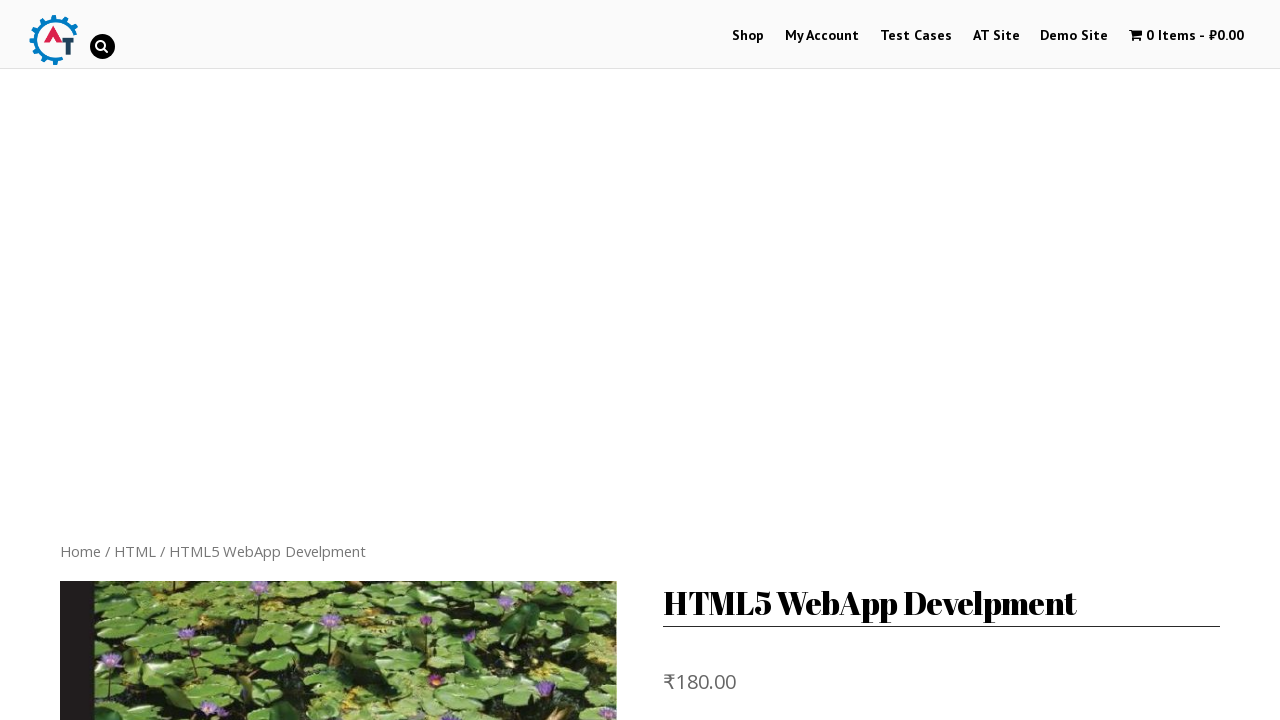

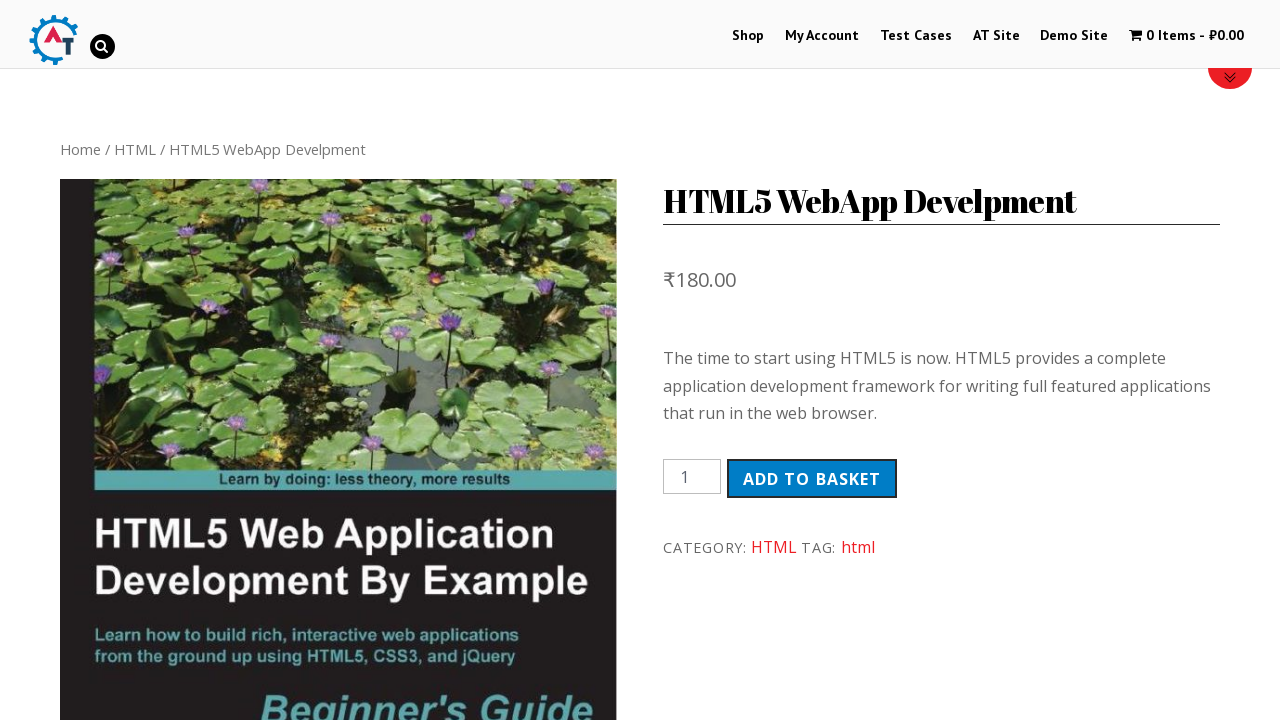